Navigates to the IT Academy Belarus website and clicks on the specialization/study link in the navigation menu.

Starting URL: http://www.it-academy.by/

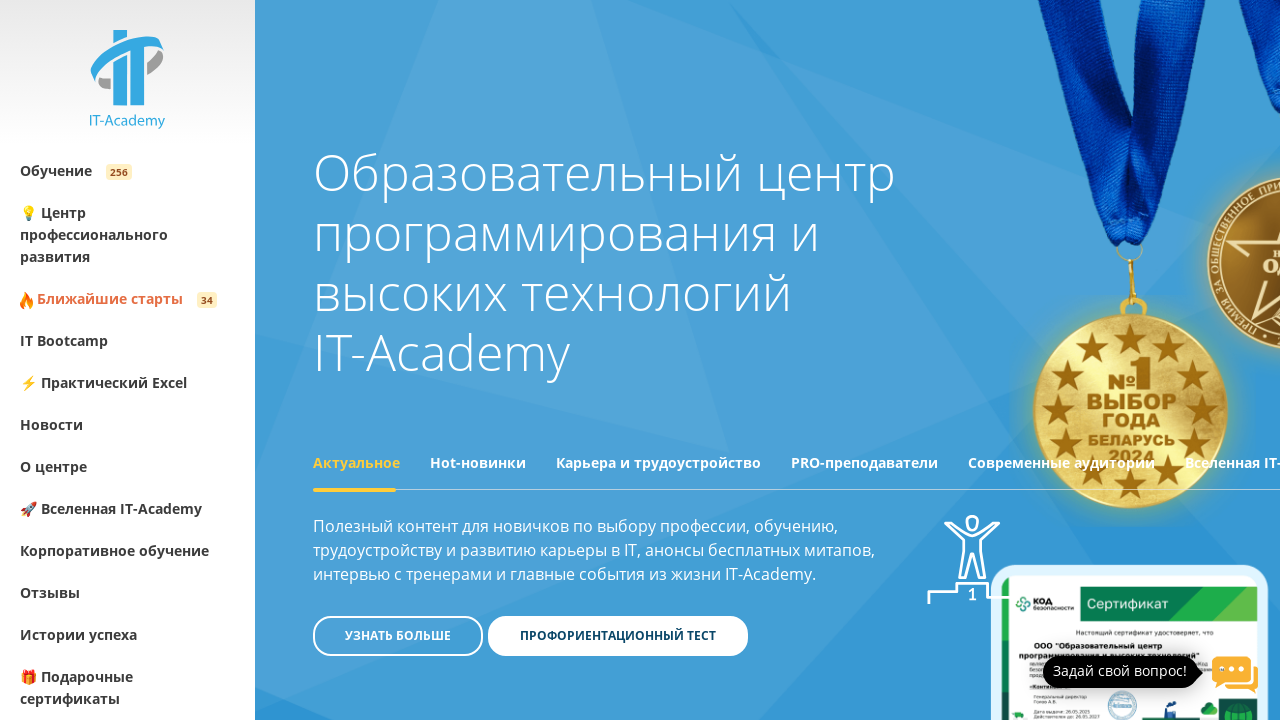

Navigated to IT Academy Belarus website
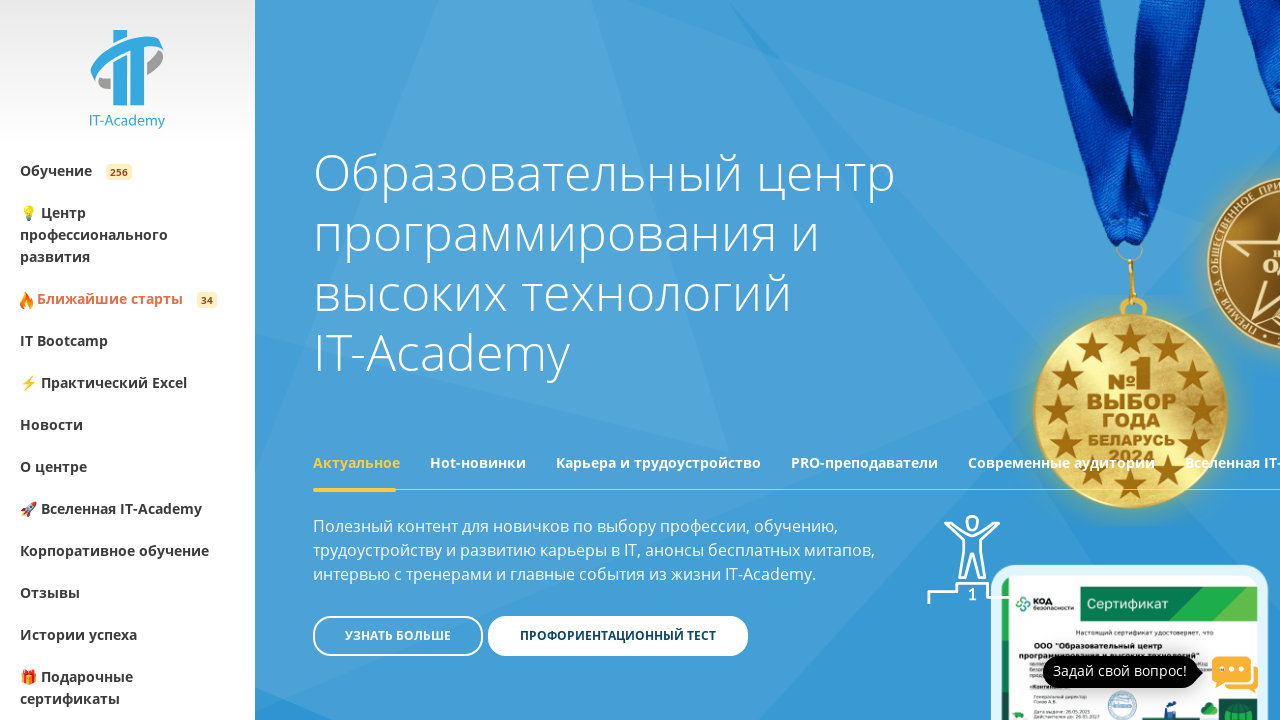

Clicked on the specialization/study link in the navigation menu at (138, 171) on li a[href='/specialization/']
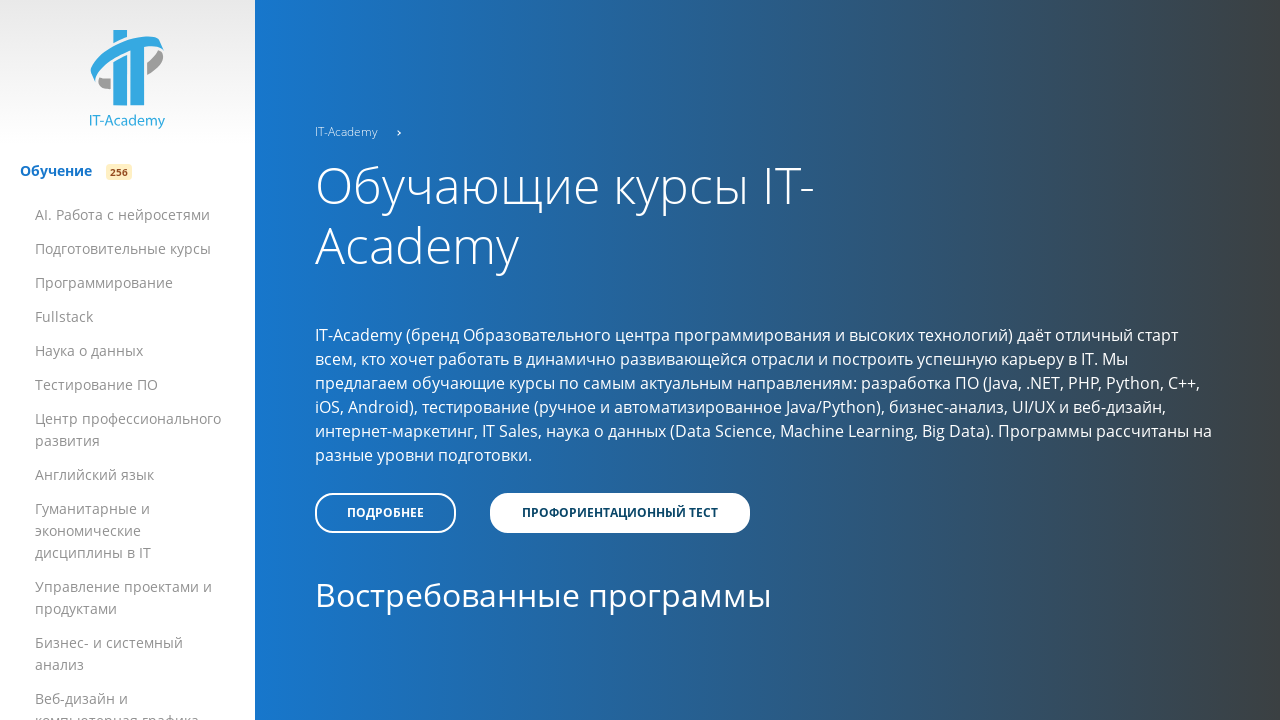

Waited for page to fully load after navigation
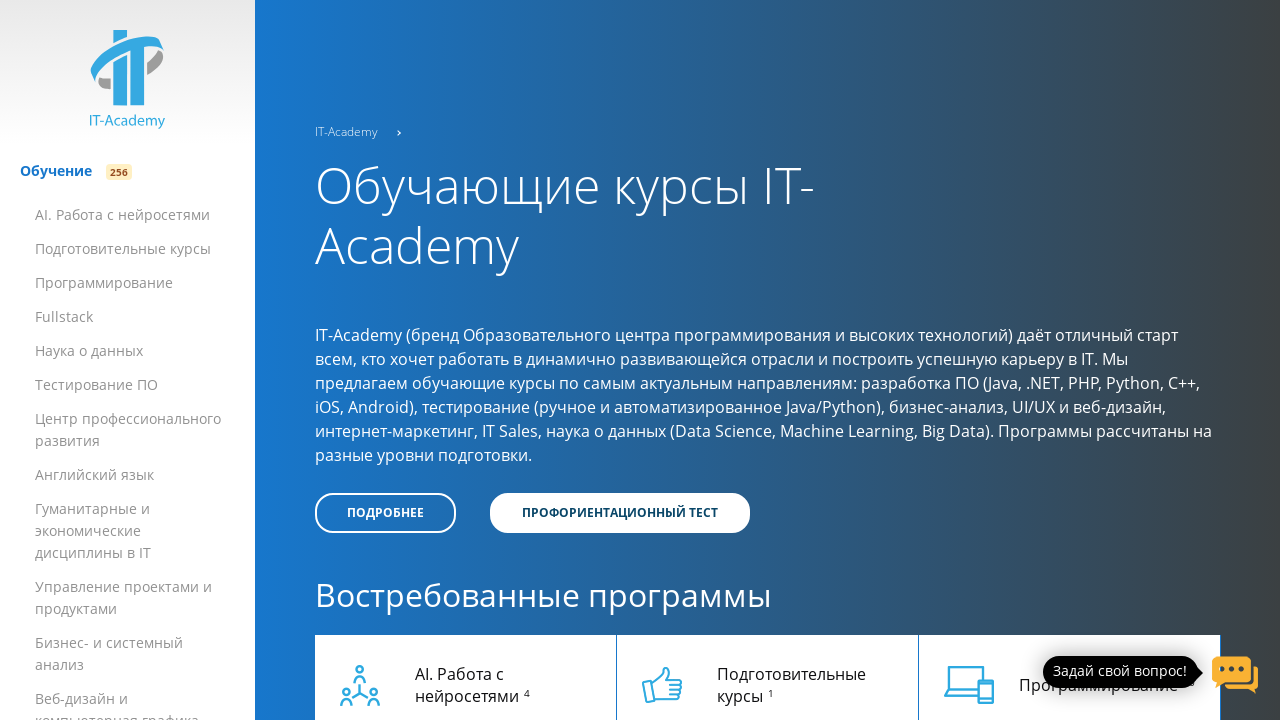

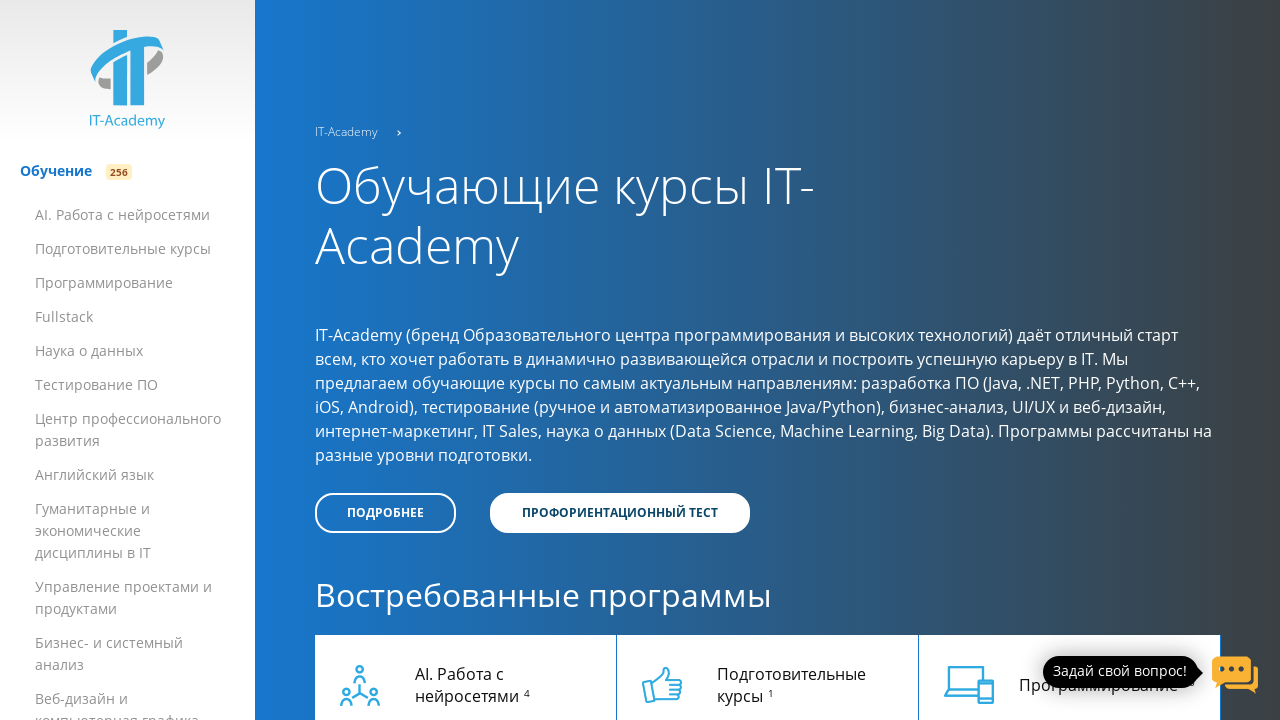